Tests handling of a delayed alert that appears after a timeout, waiting for it to appear and then accepting it

Starting URL: https://demoqa.com/alerts

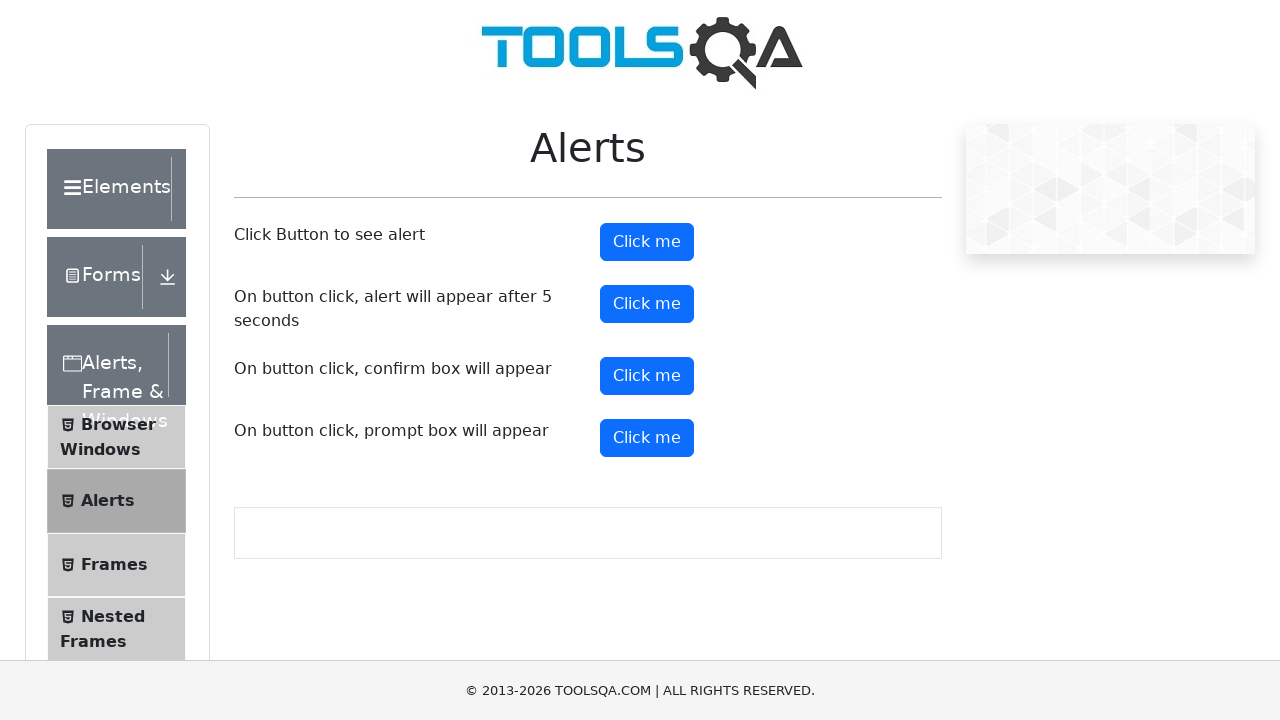

Set up dialog handler to automatically accept alerts
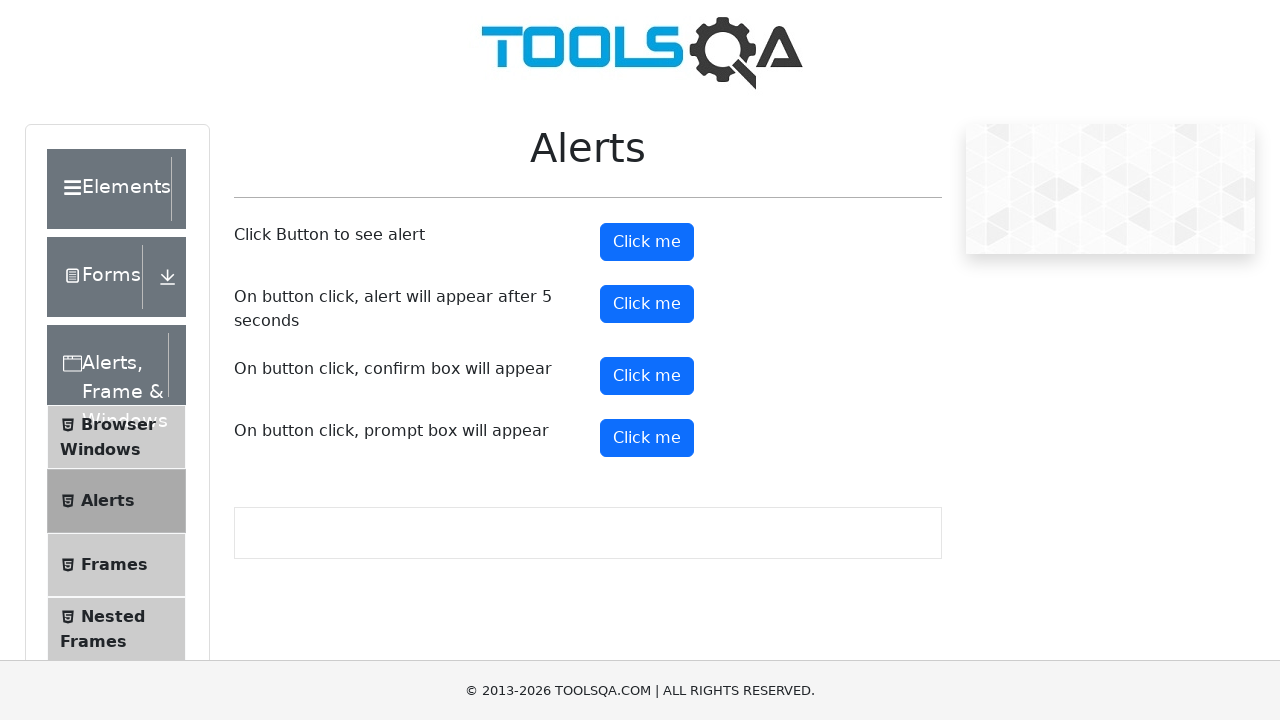

Clicked button to trigger delayed alert at (647, 304) on xpath=//button[@id='timerAlertButton']
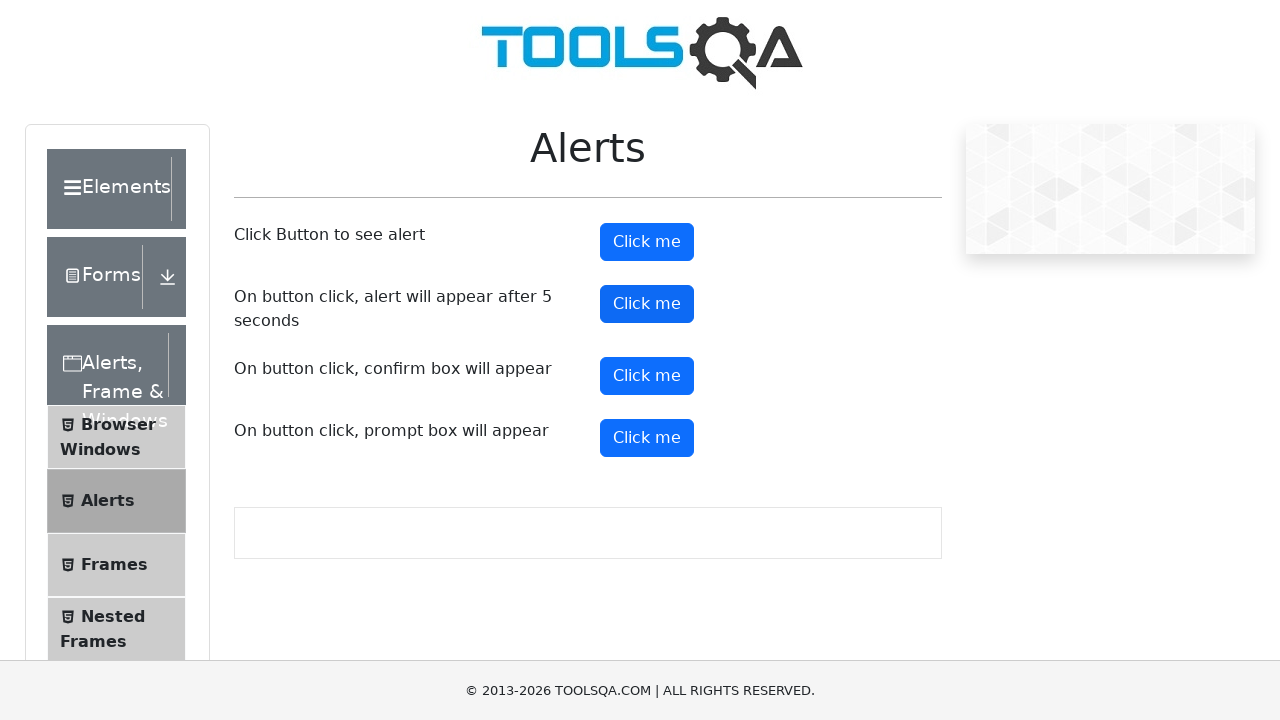

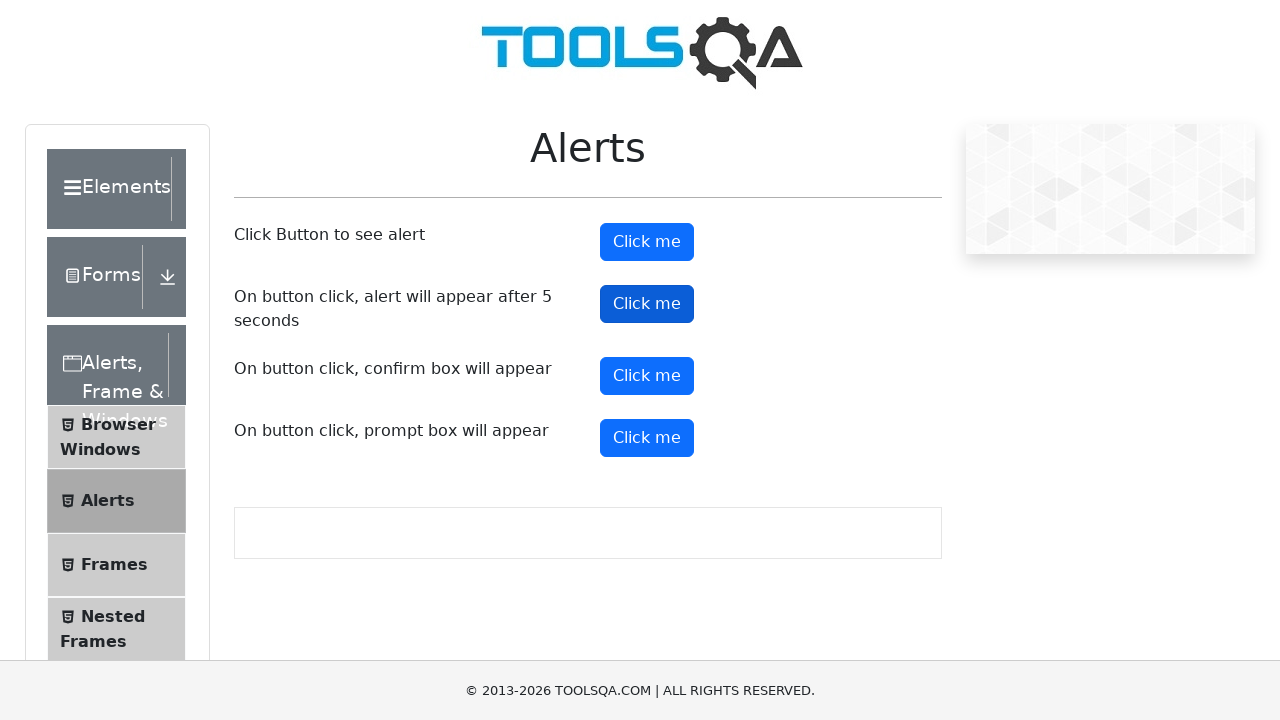